Tests that toggle-all checkbox state updates when individual items are completed or cleared

Starting URL: https://demo.playwright.dev/todomvc

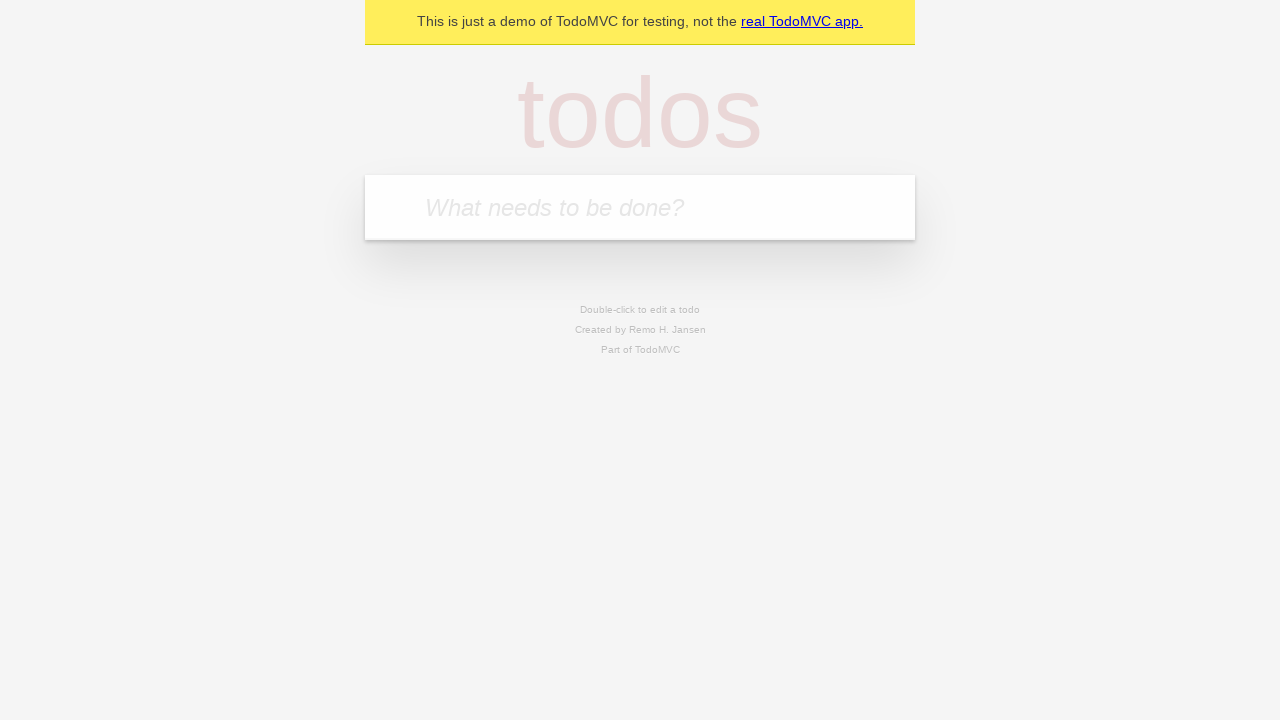

Filled new-todo input with 'buy some cheese' on .new-todo
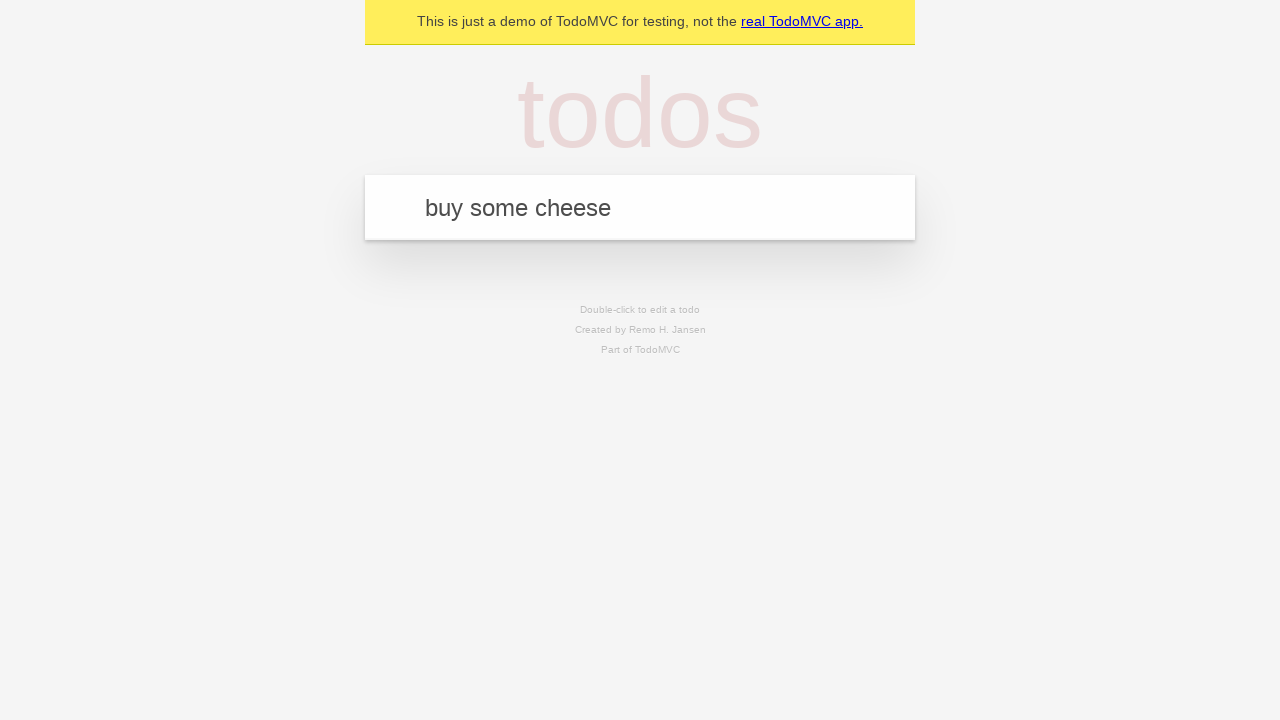

Pressed Enter to create first todo item on .new-todo
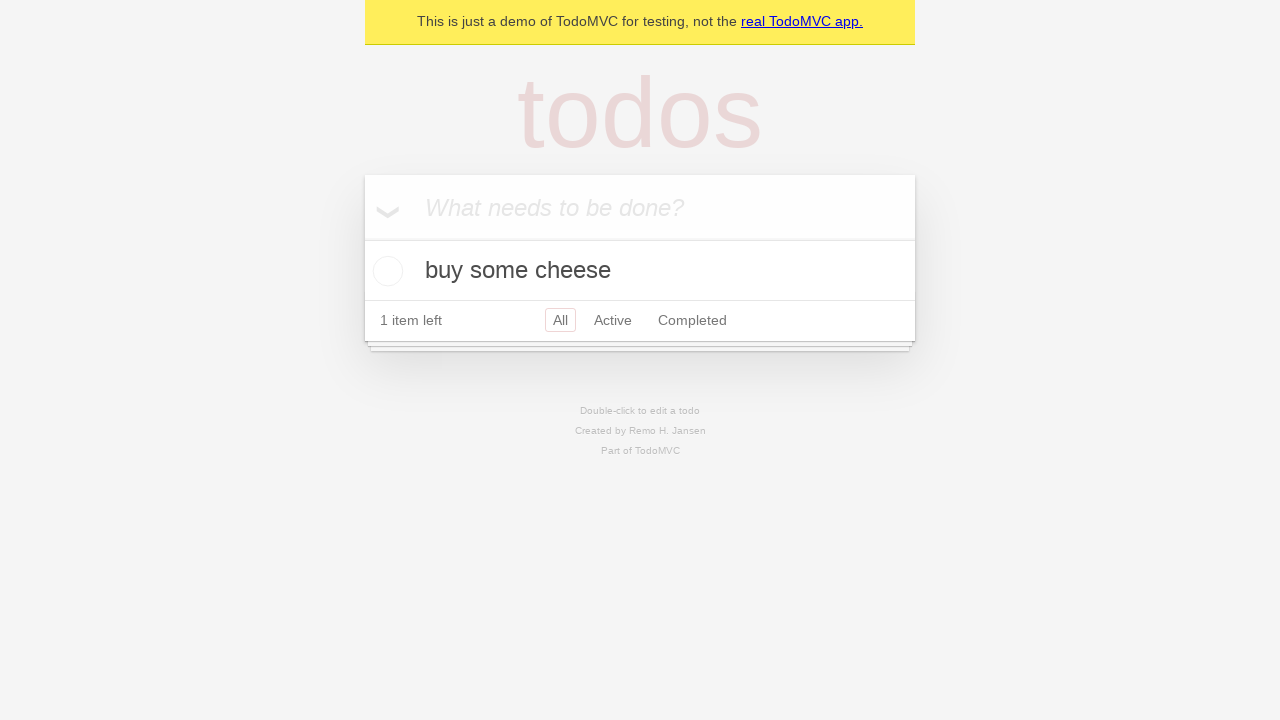

Filled new-todo input with 'feed the cat' on .new-todo
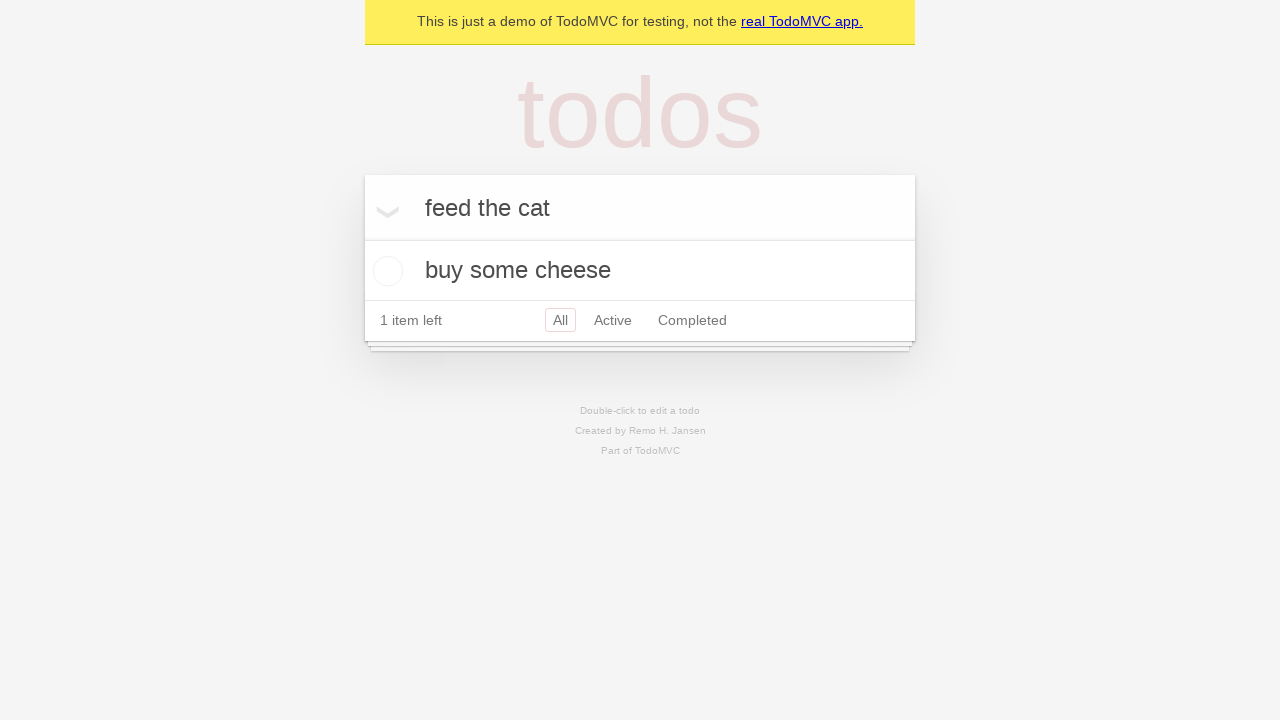

Pressed Enter to create second todo item on .new-todo
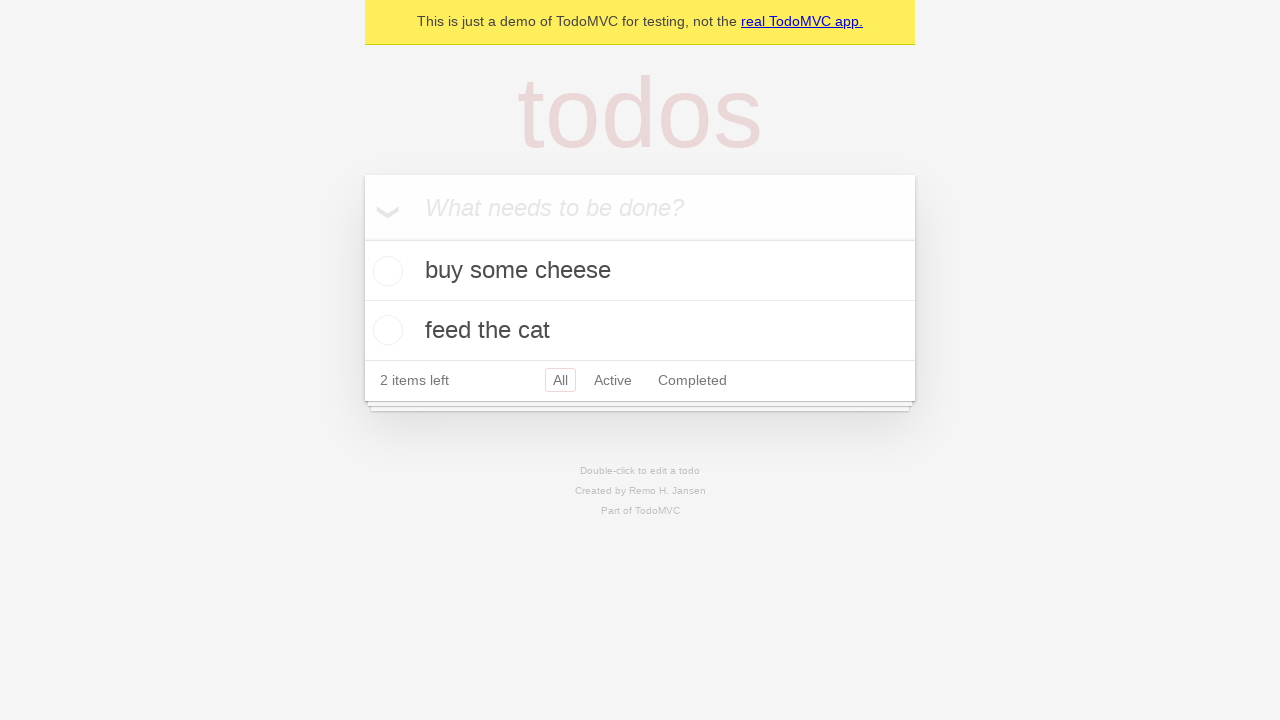

Filled new-todo input with 'book a doctors appointment' on .new-todo
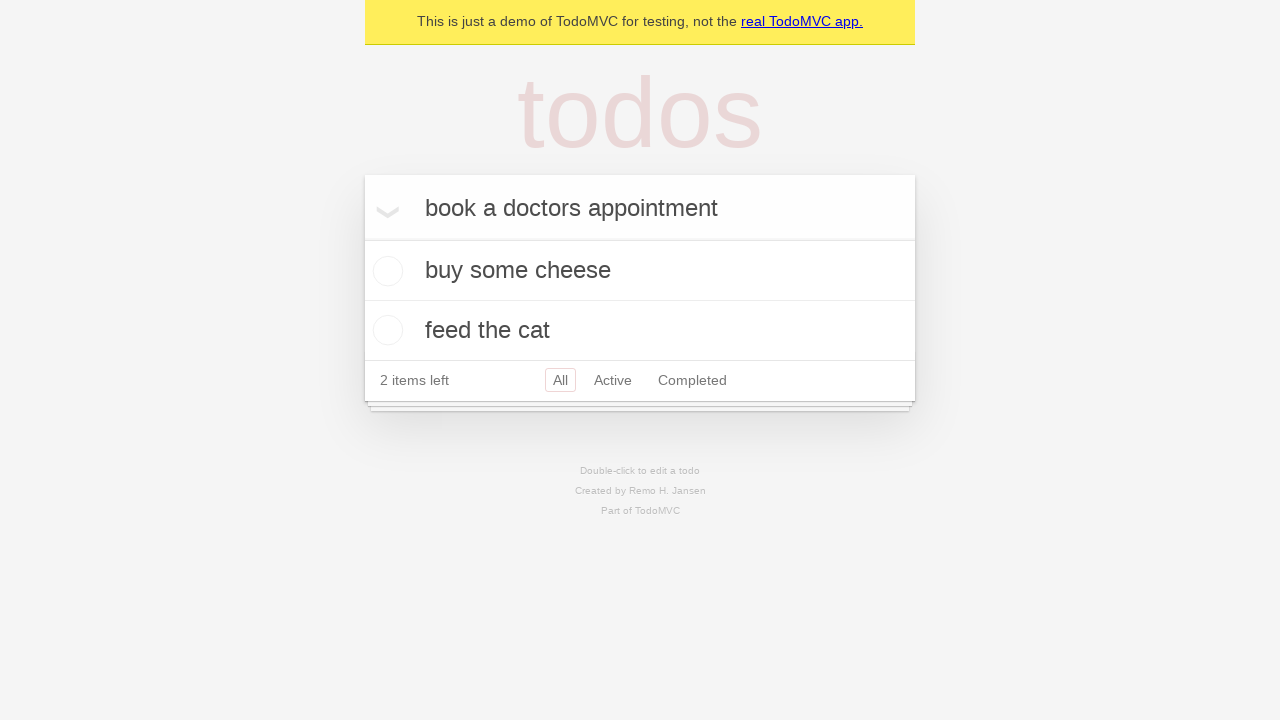

Pressed Enter to create third todo item on .new-todo
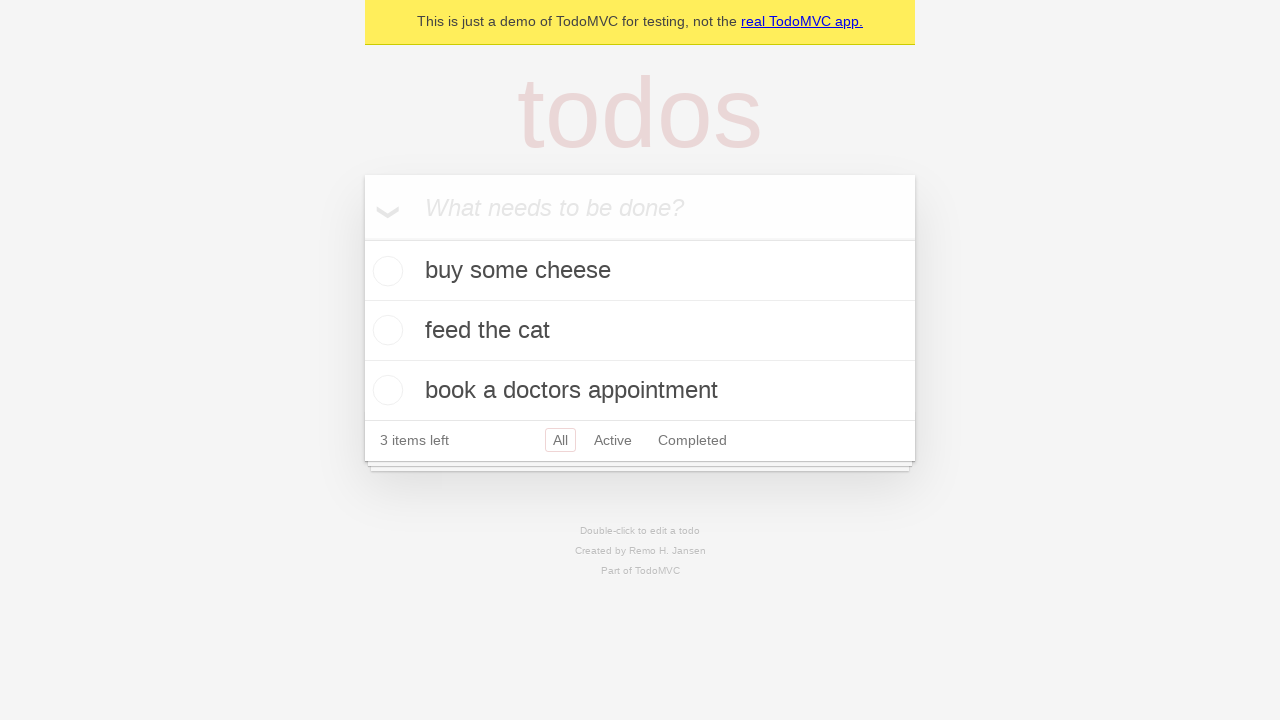

Checked toggle-all checkbox to mark all items as complete at (362, 238) on .toggle-all
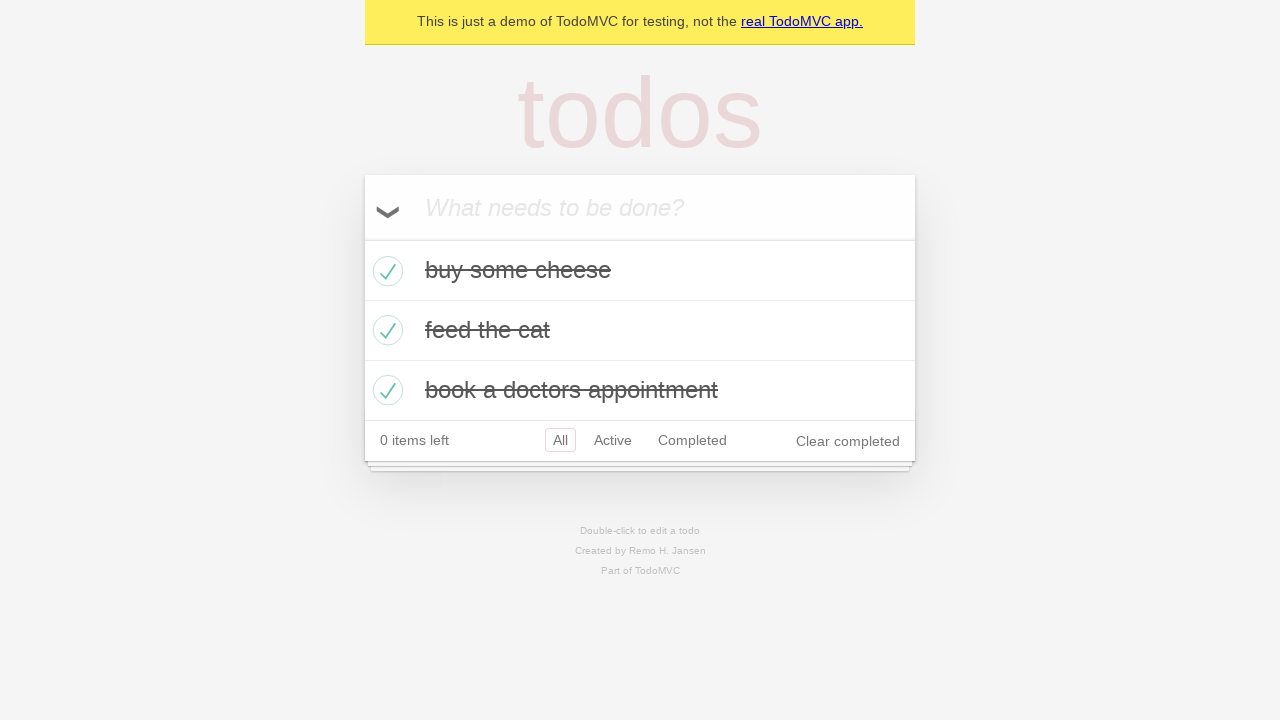

Unchecked first todo item to mark it as incomplete at (385, 271) on .todo-list li >> nth=0 >> .toggle
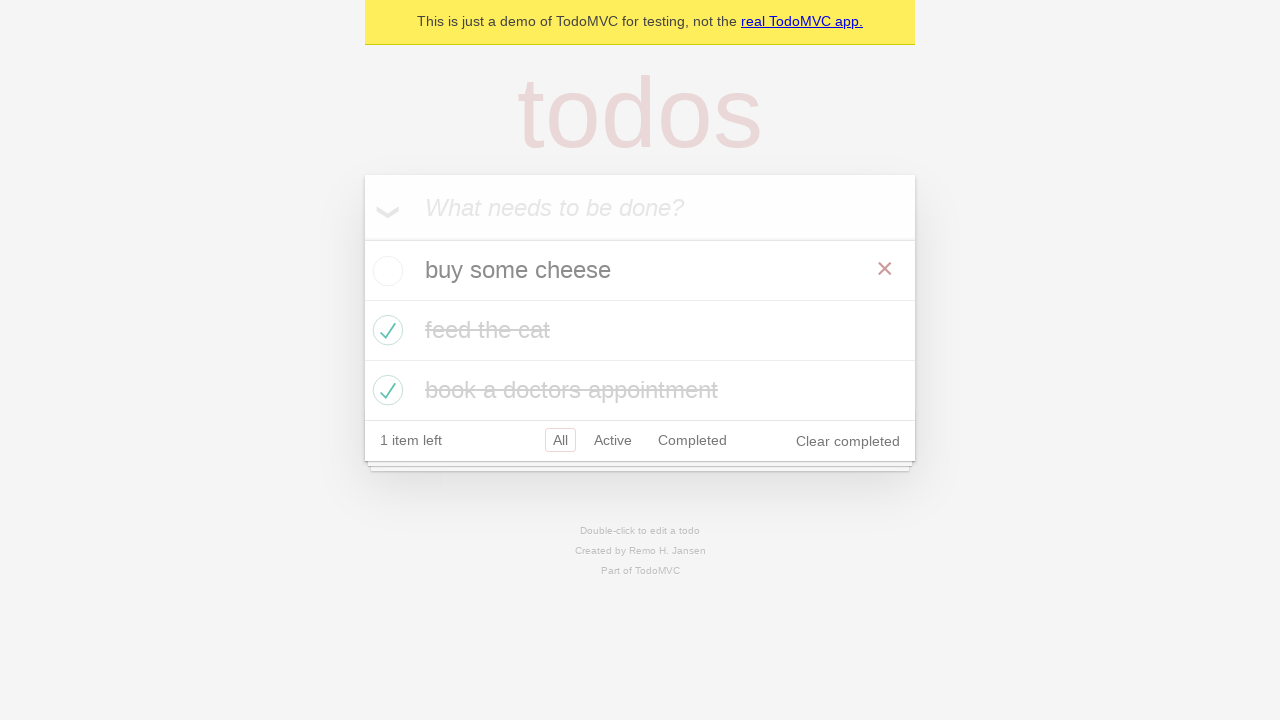

Re-checked first todo item to mark it as complete at (385, 271) on .todo-list li >> nth=0 >> .toggle
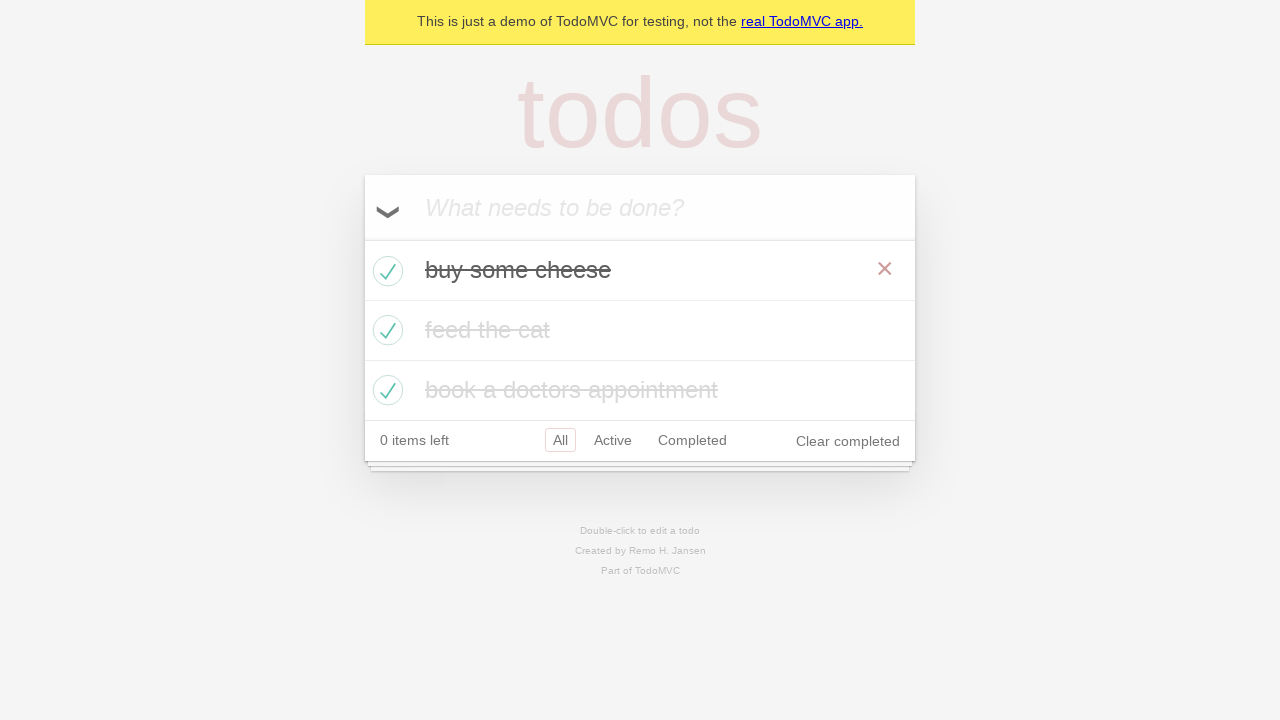

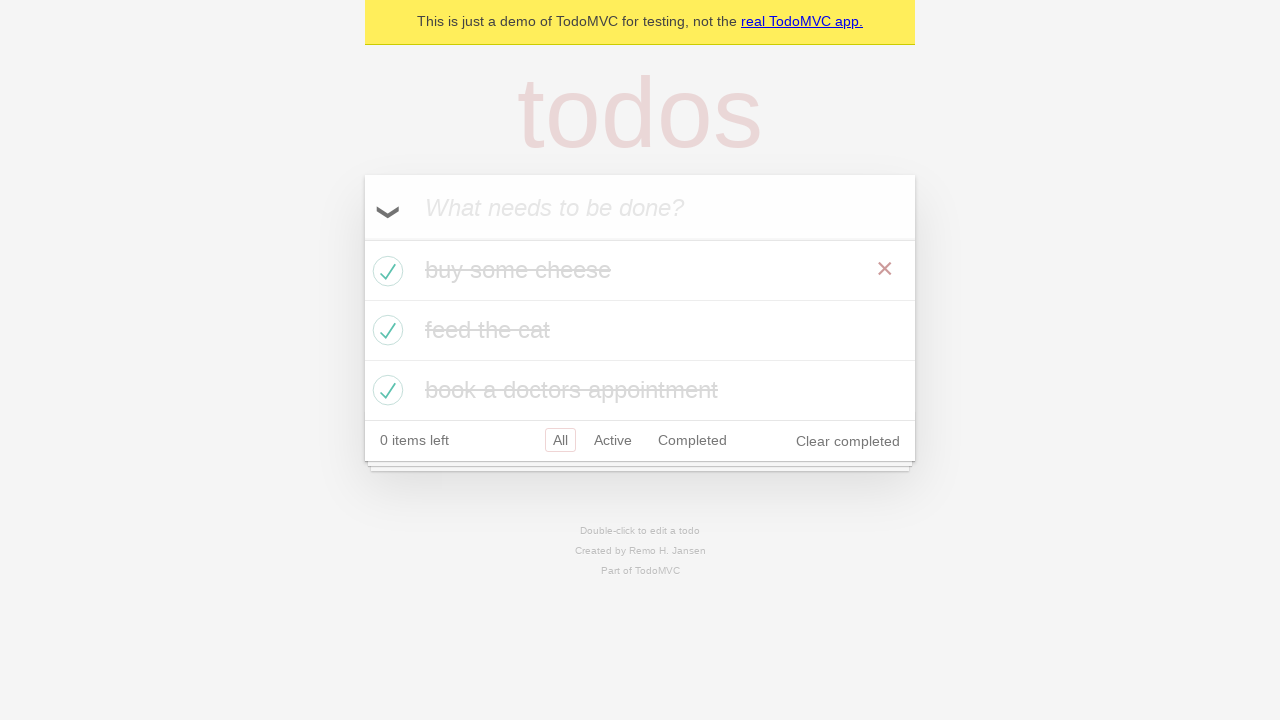